Tests multiple element selection on a demo page by clicking on list items sequentially

Starting URL: https://demoqa.com/selectable

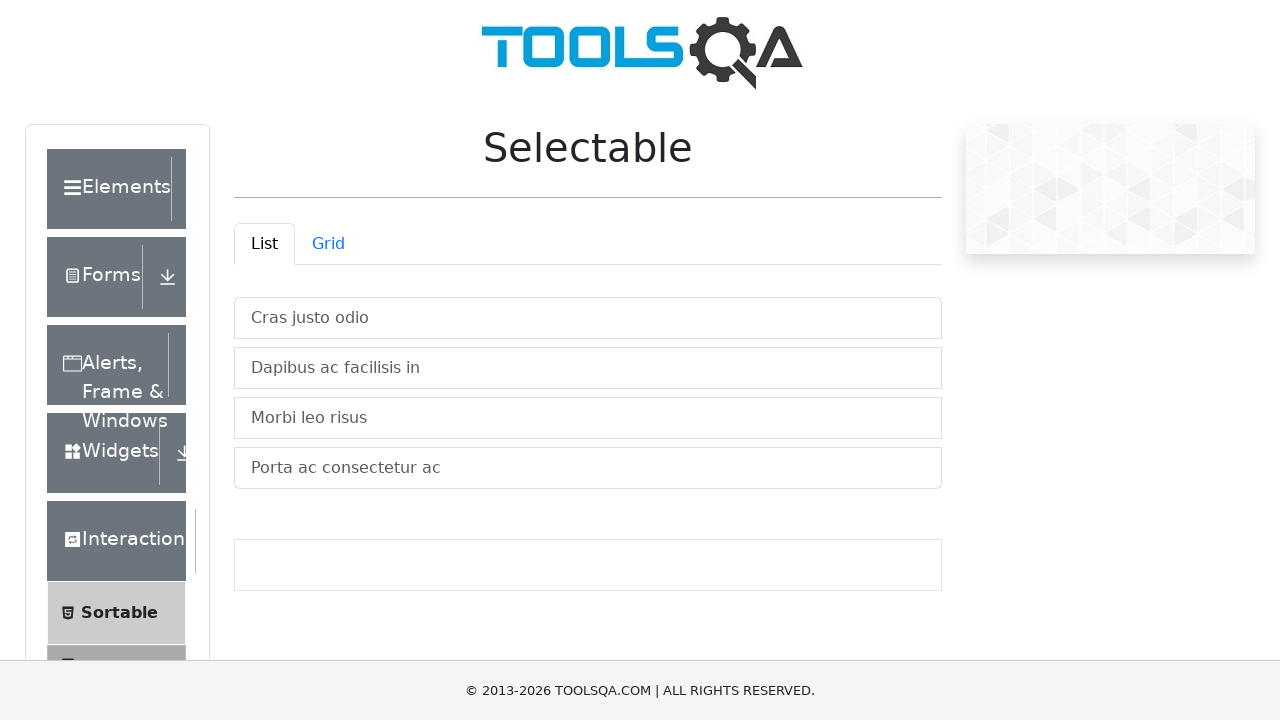

Navigated to selectable list demo page
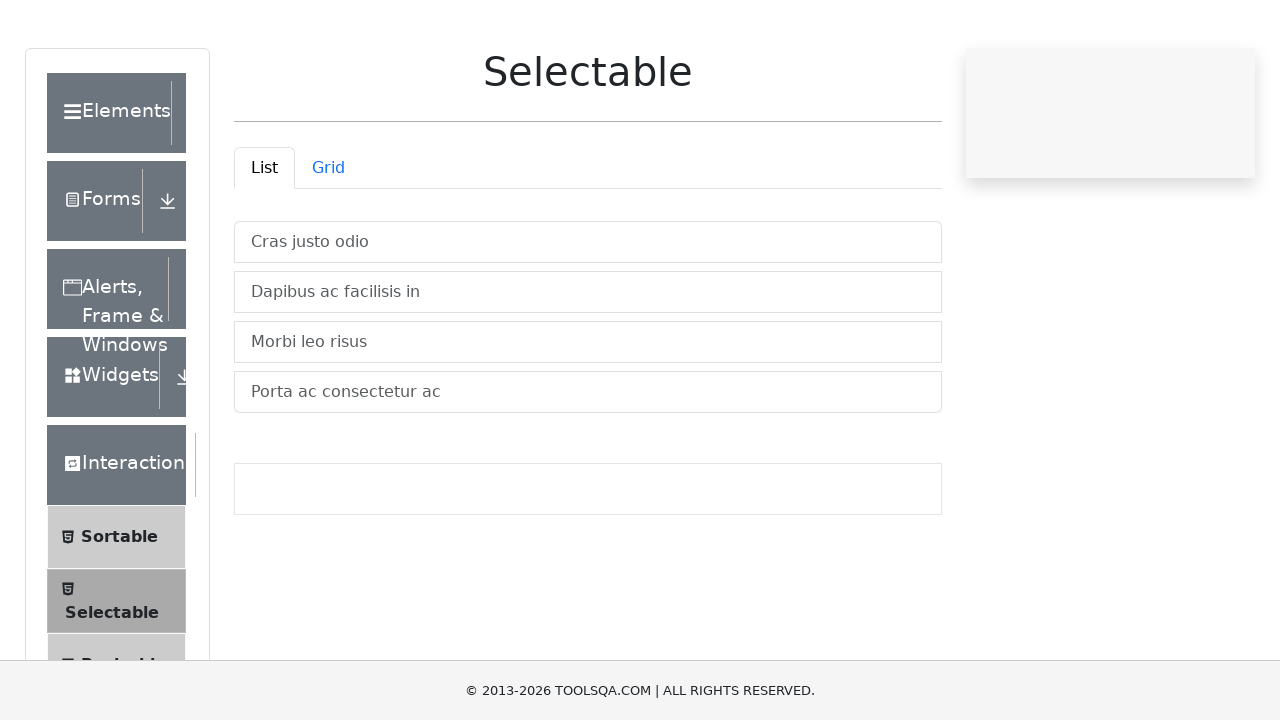

Clicked first list item at (588, 318) on xpath=//*[@id="verticalListContainer"]/li[1]
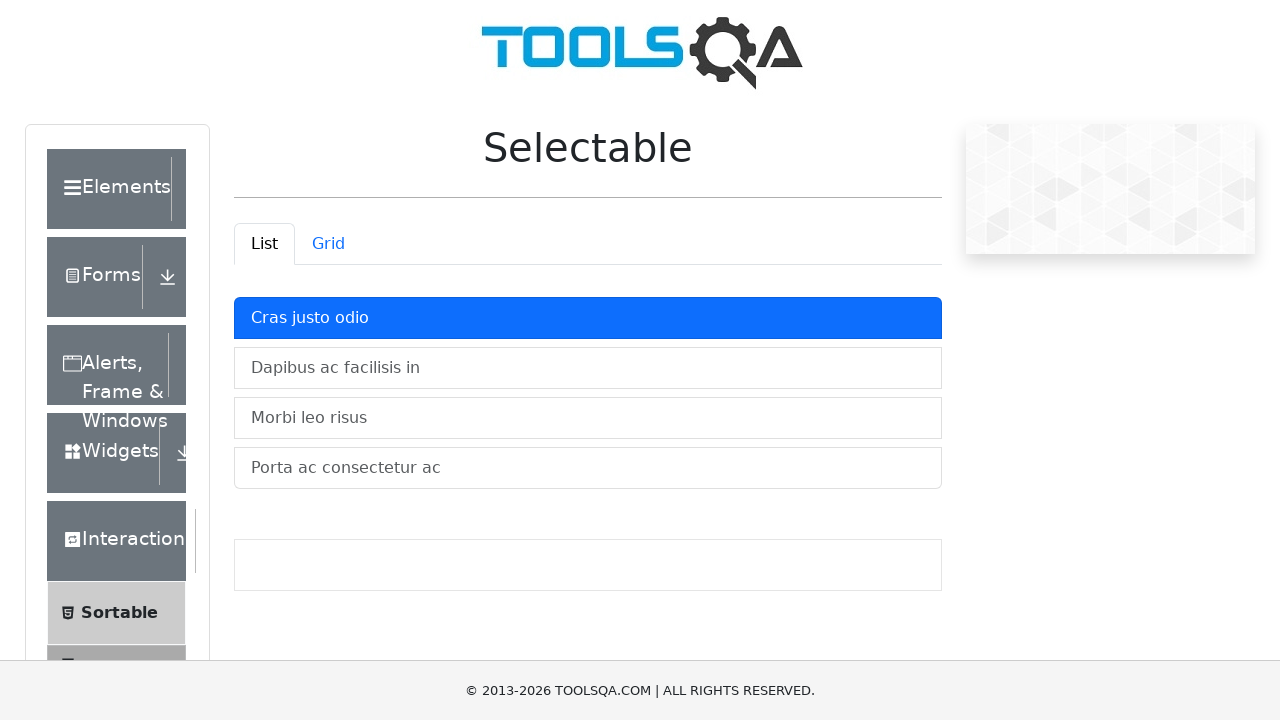

Clicked second list item at (588, 368) on xpath=//*[@id="verticalListContainer"]/li[2]
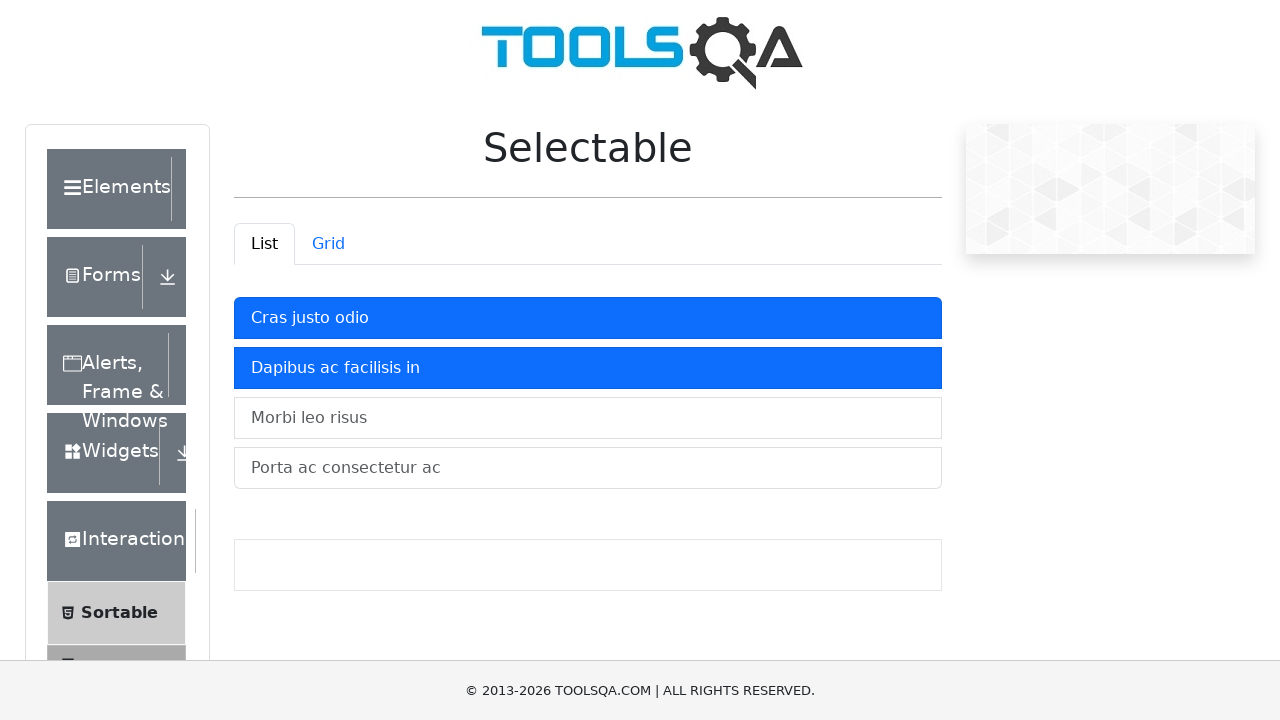

Clicked third list item at (588, 418) on xpath=//*[@id="verticalListContainer"]/li[3]
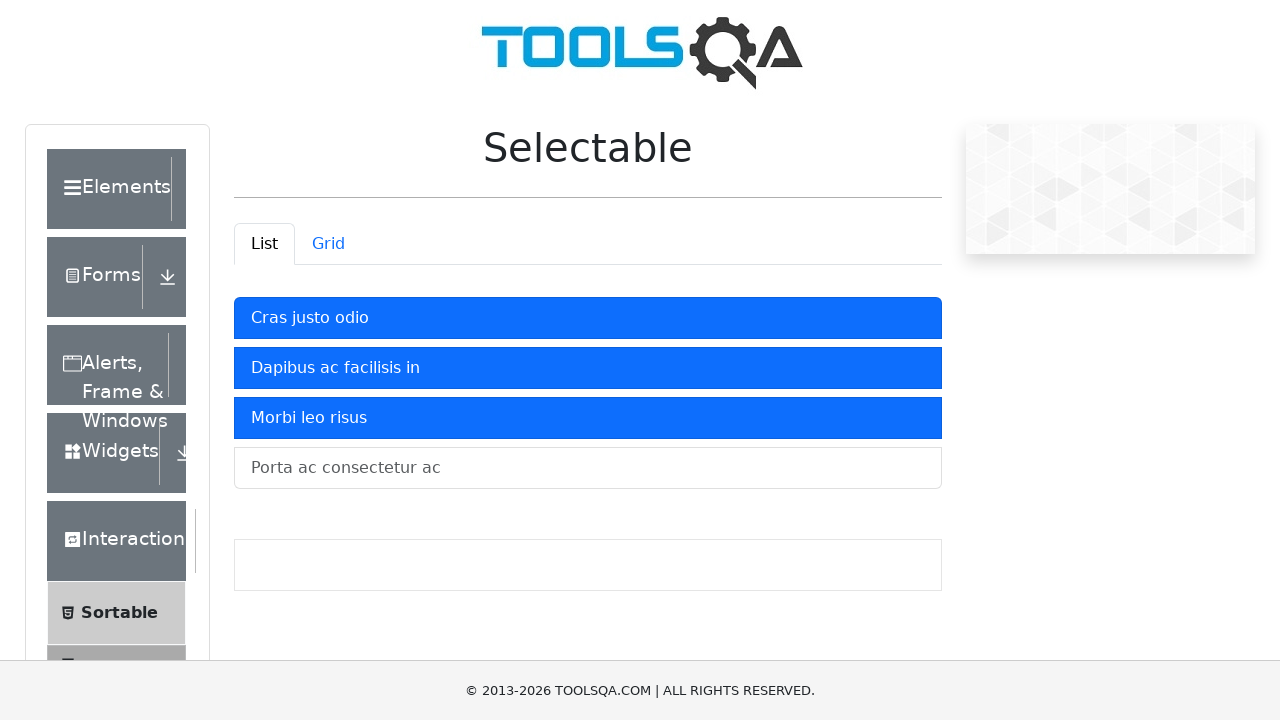

Clicked fourth list item at (588, 468) on xpath=//*[@id="verticalListContainer"]/li[4]
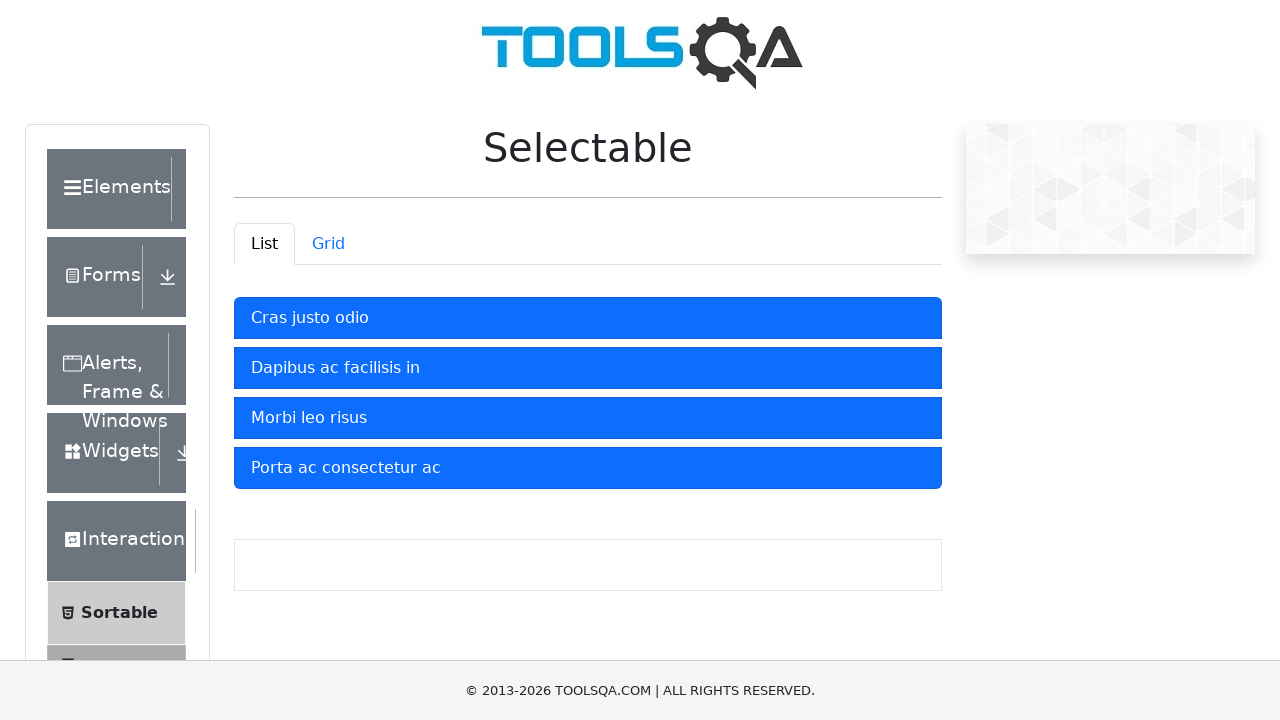

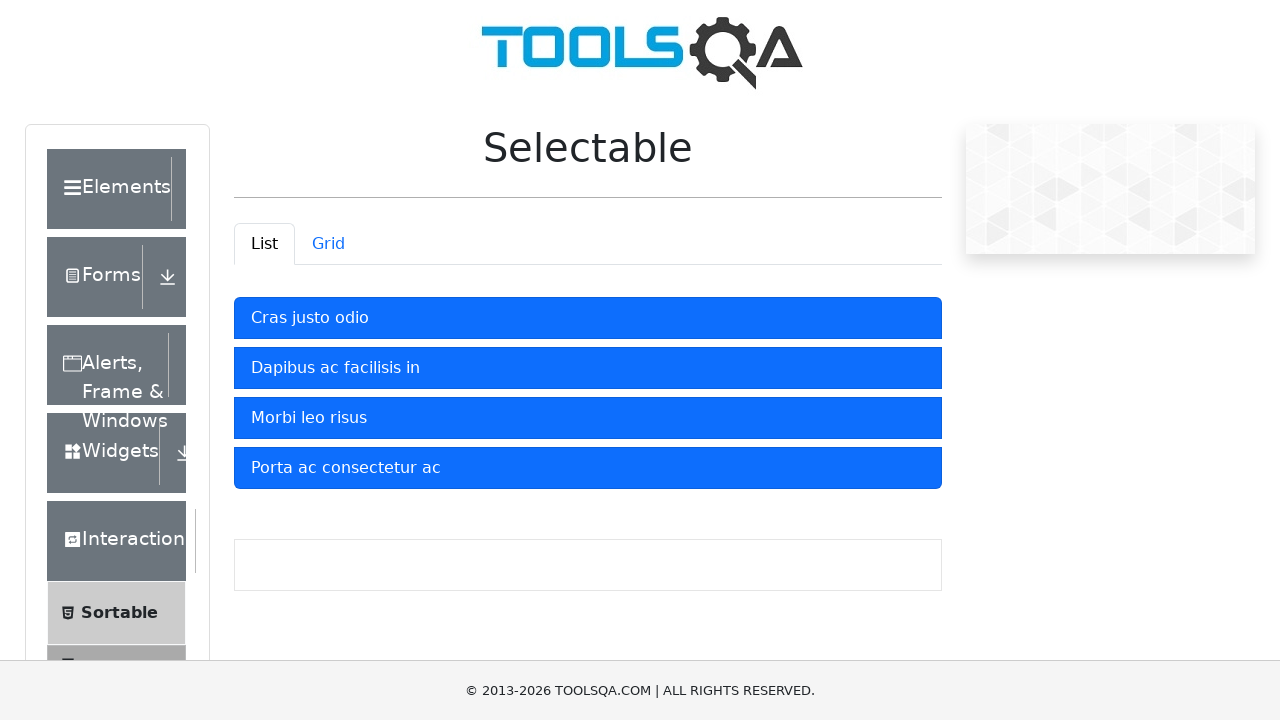